Tests date picker functionality by clicking on the date picker field and selecting a specific date (28) from the calendar popup

Starting URL: http://seleniumpractise.blogspot.com/2016/08/how-to-handle-calendar-in-selenium.html

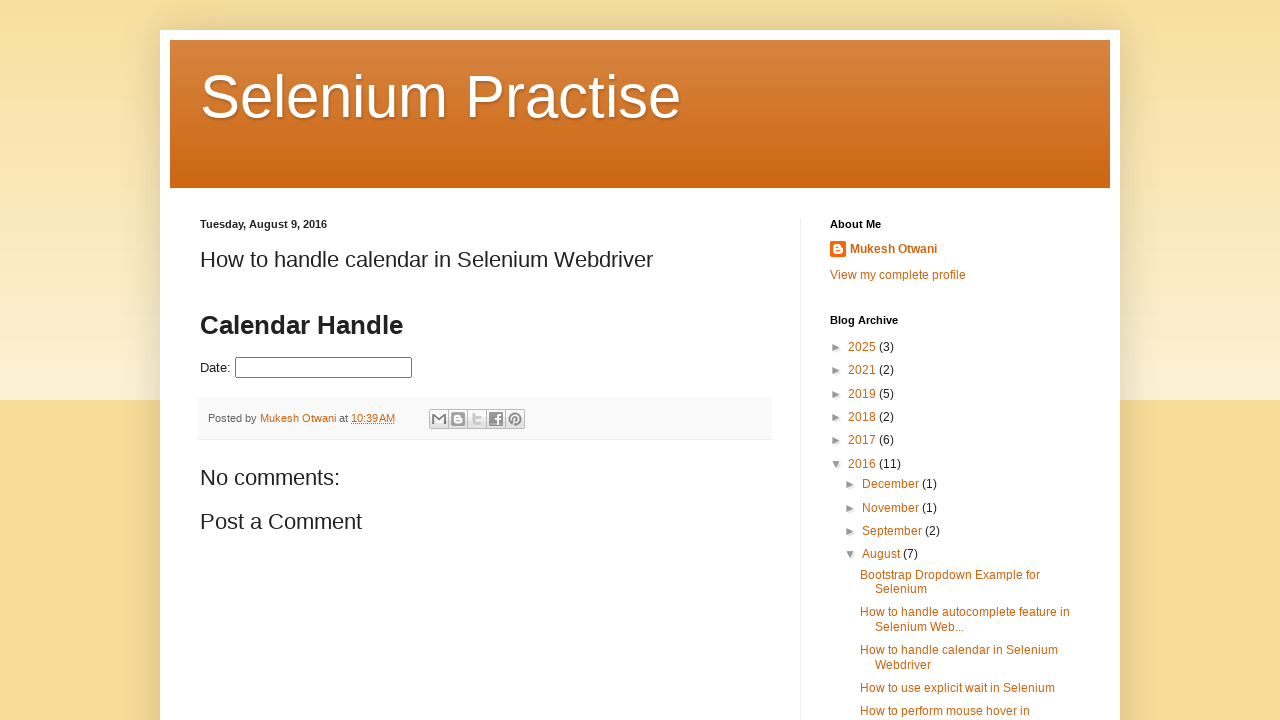

Clicked on the date picker input field to open the calendar at (324, 368) on #datepicker
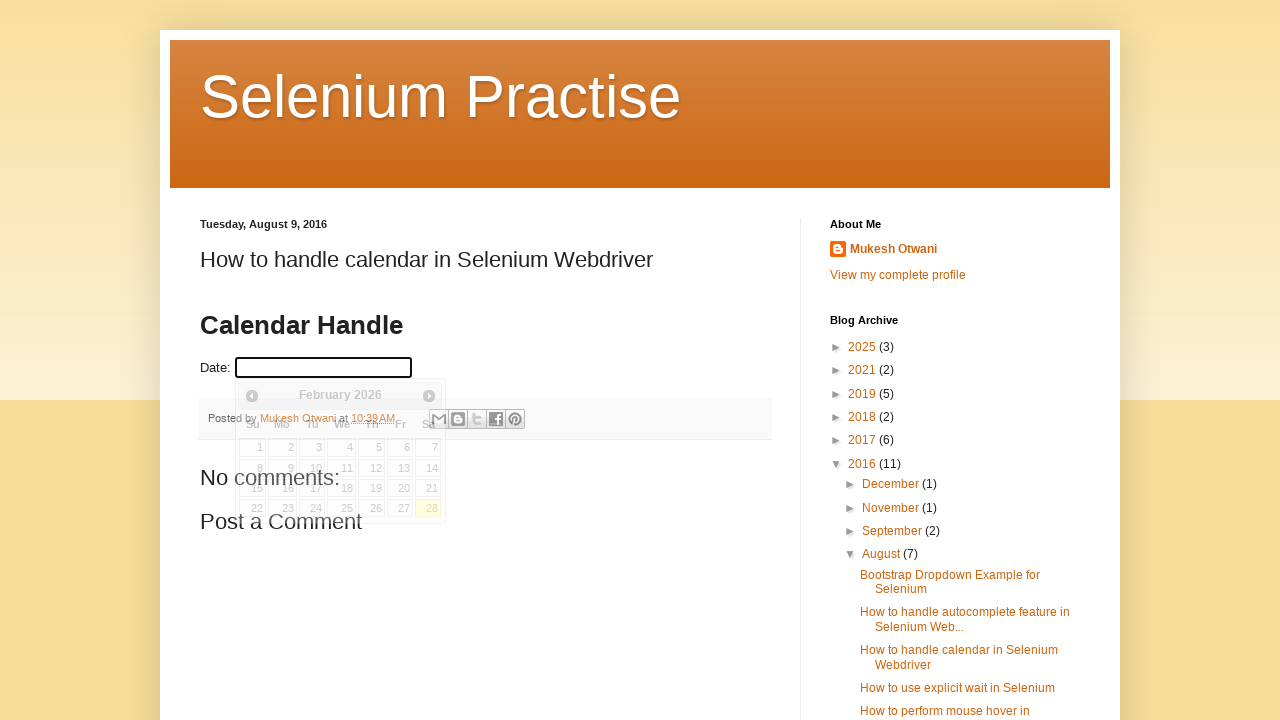

Calendar popup appeared
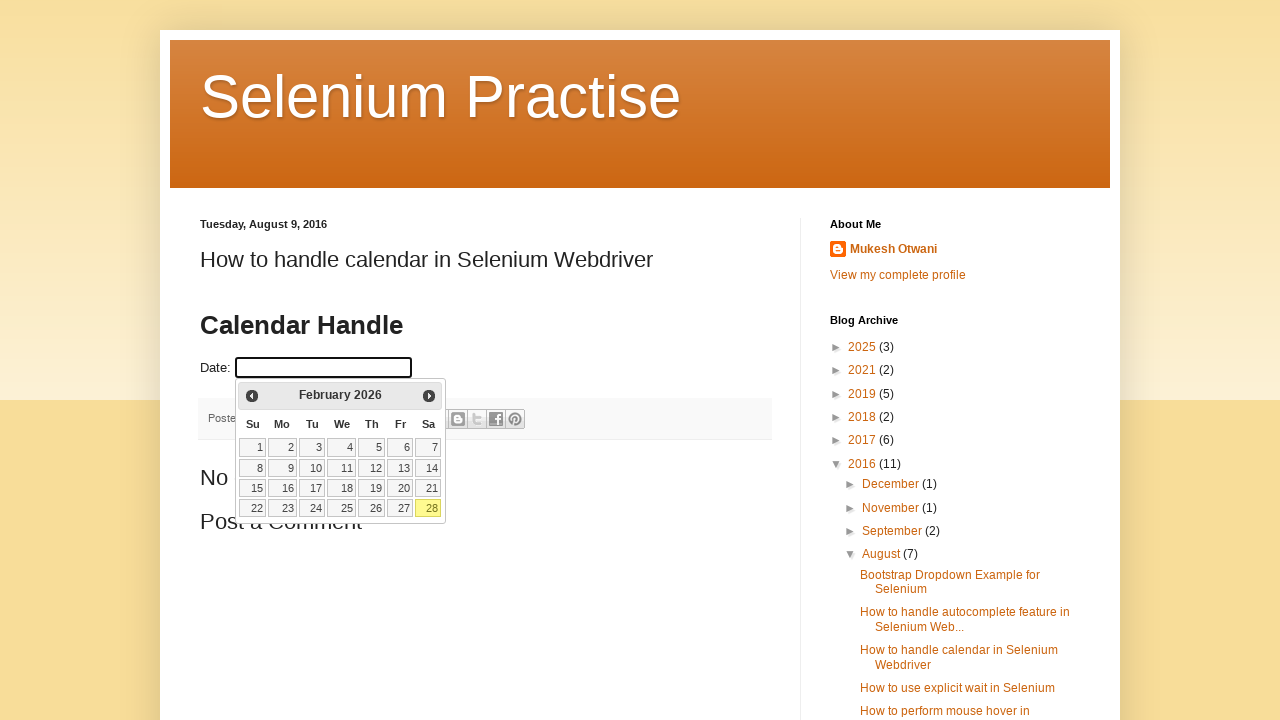

Selected date 28 from the calendar popup at (428, 508) on xpath=//*[@id='ui-datepicker-div']/table/tbody/tr/td/a[text()='28']
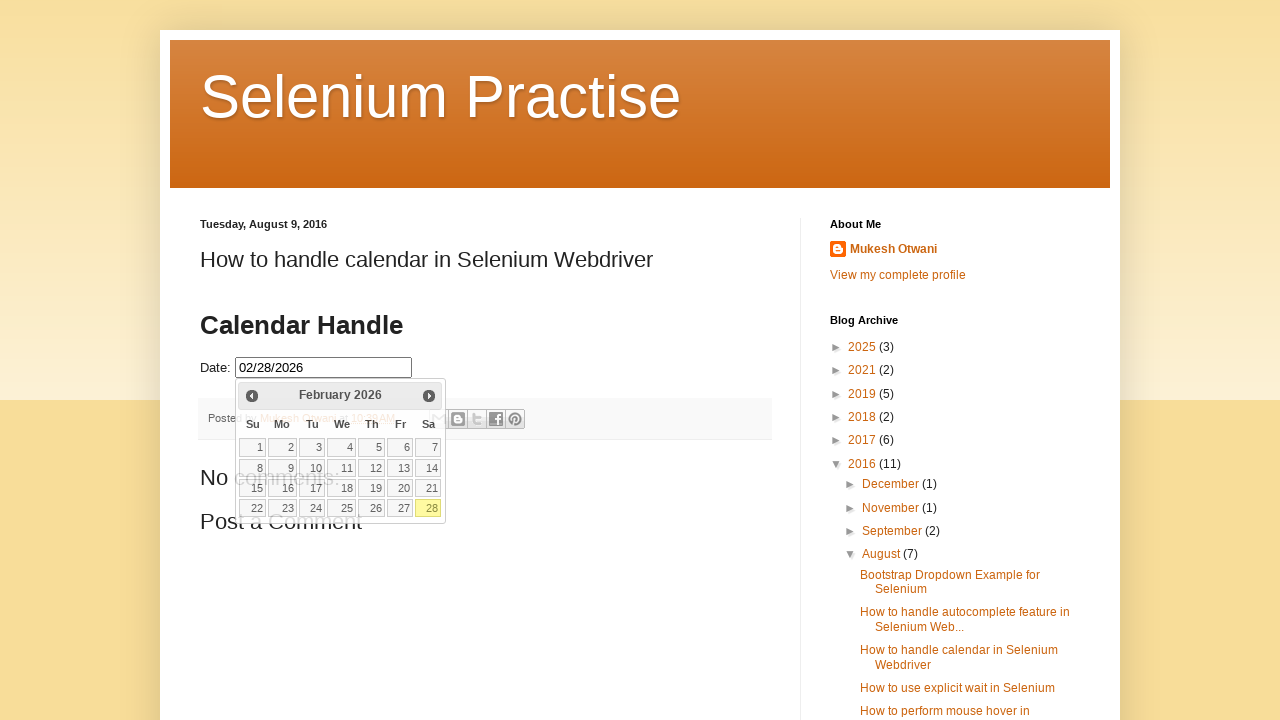

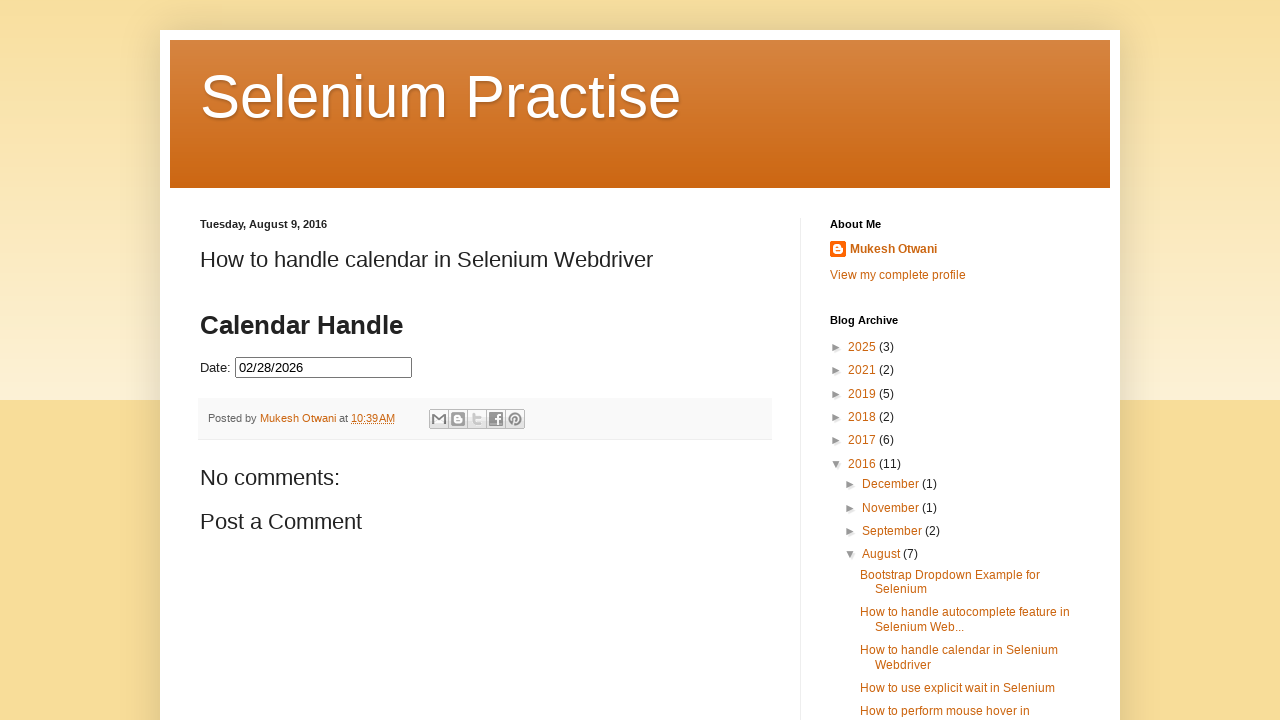